Navigates to JPL Space site and clicks the full image button to view the featured Mars image

Starting URL: https://data-class-jpl-space.s3.amazonaws.com/JPL_Space/index.html

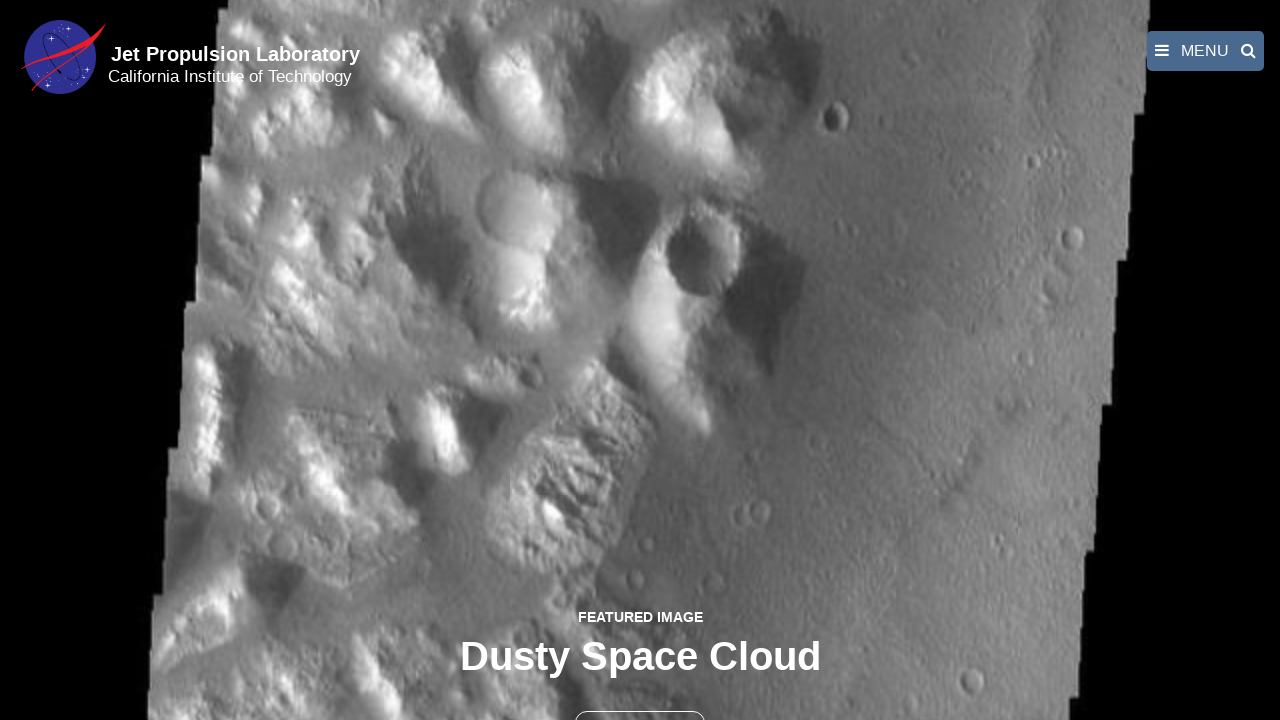

Navigated to JPL Space site
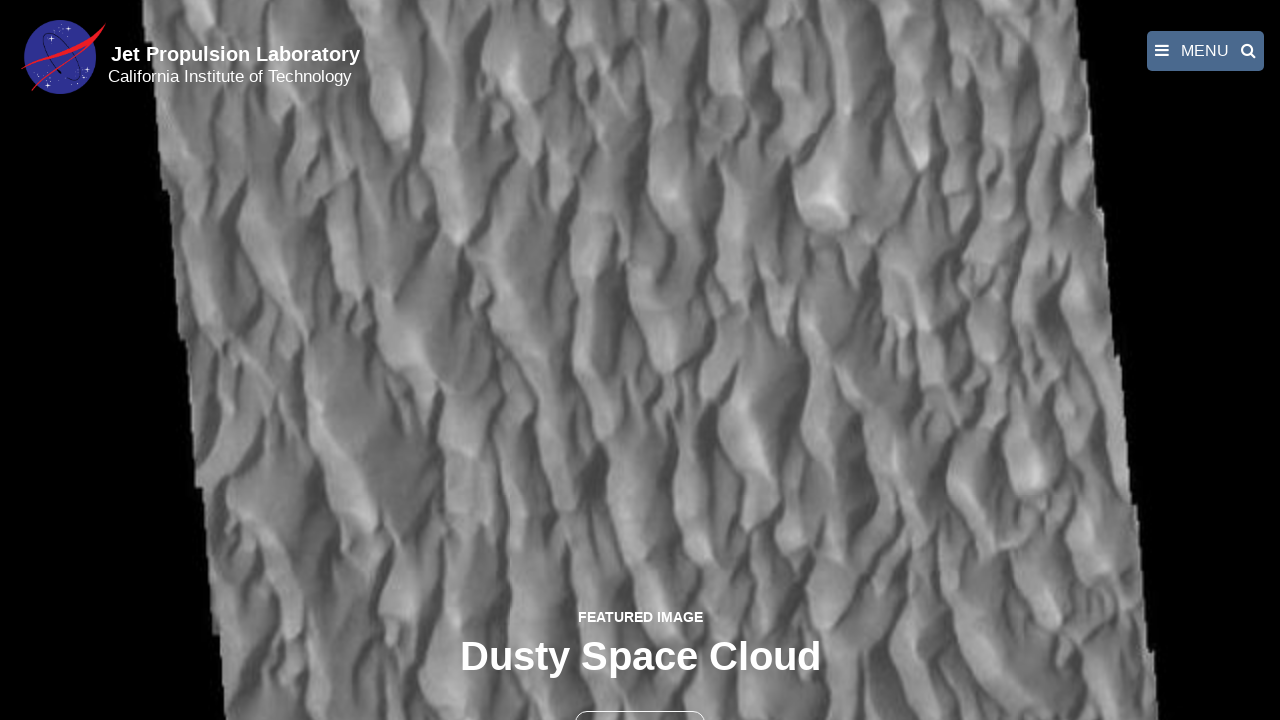

Clicked the full image button to view featured Mars image at (640, 699) on button >> nth=1
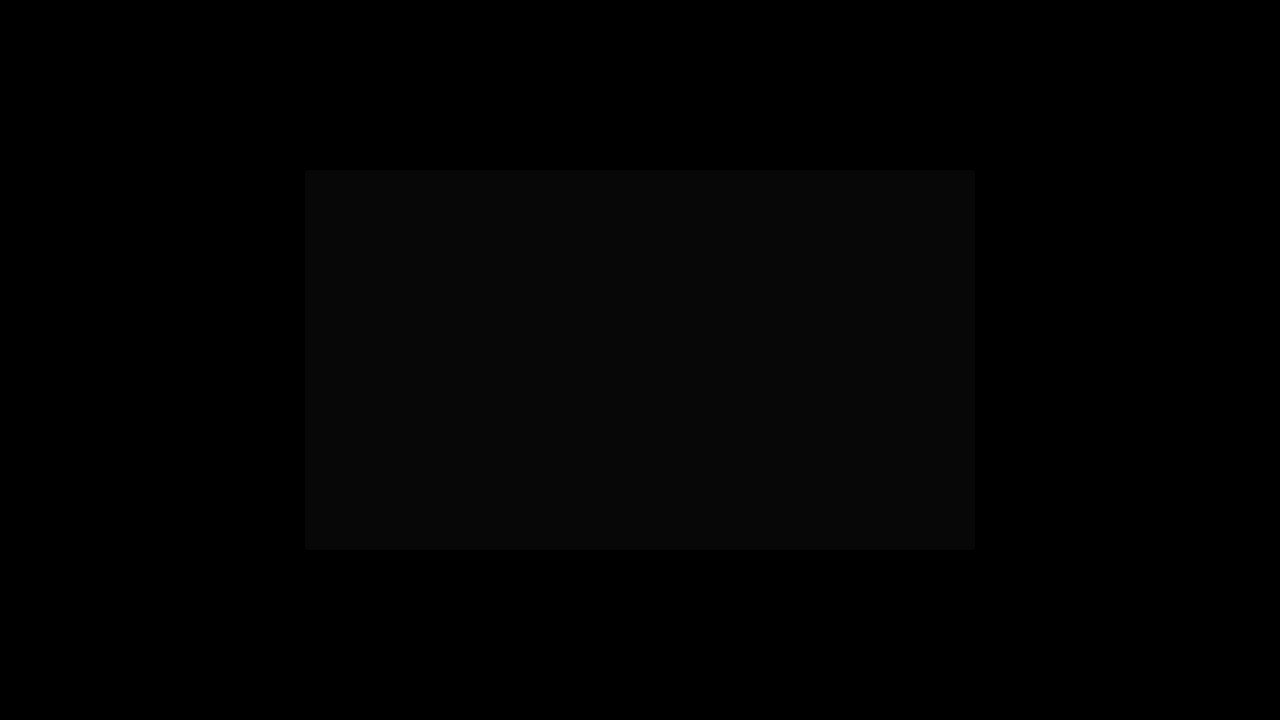

Full-size featured Mars image loaded
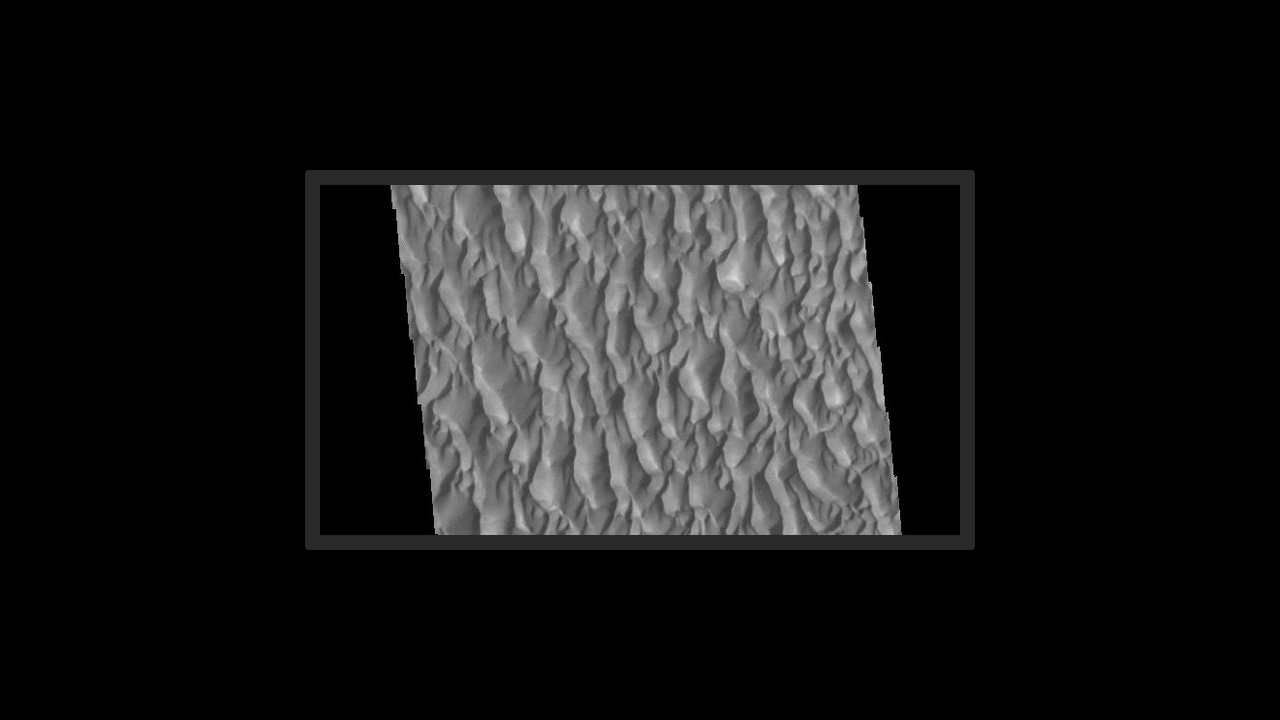

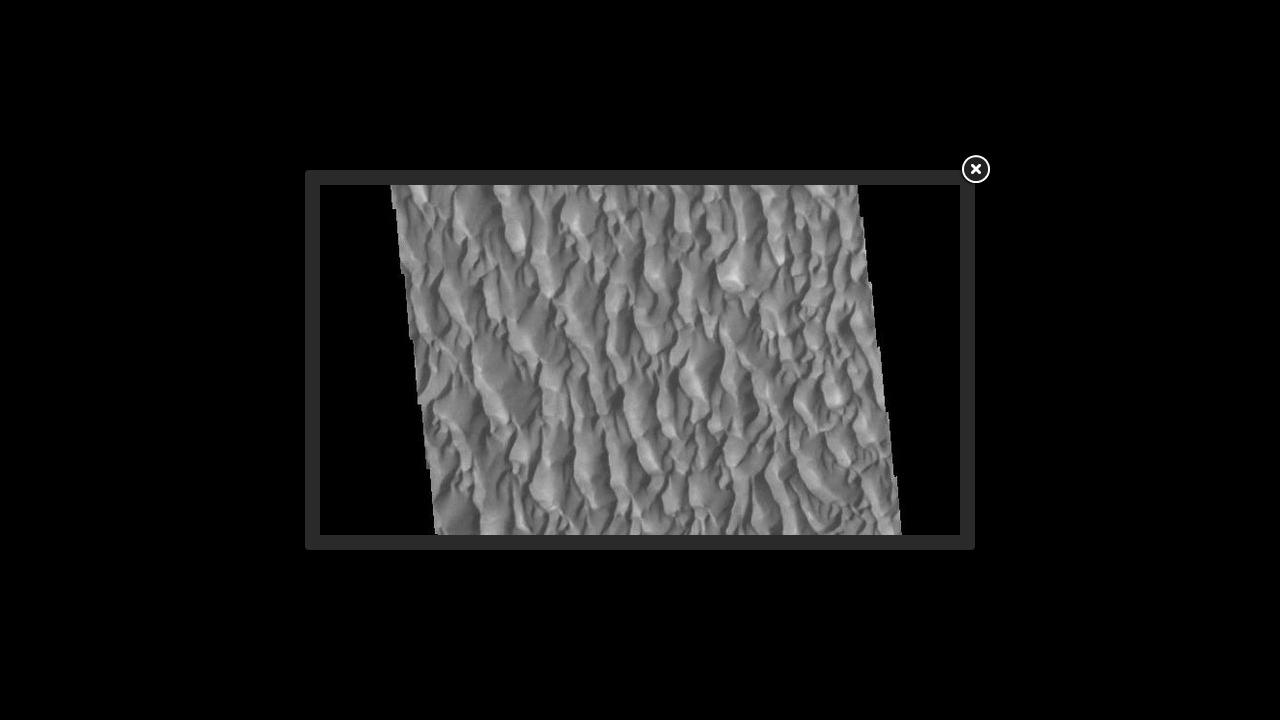